Tests keyboard key press functionality by sending a tab key without targeting a specific element and verifying the displayed result text

Starting URL: http://the-internet.herokuapp.com/key_presses

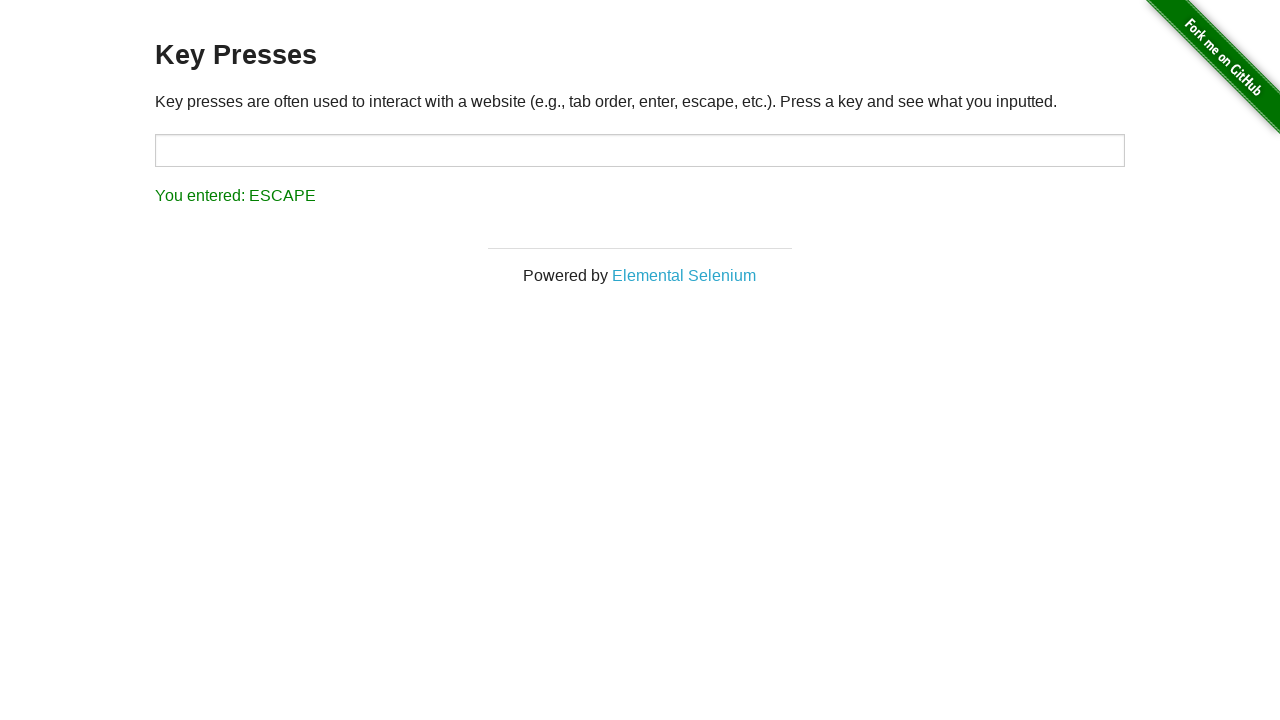

Pressed Tab key on the page
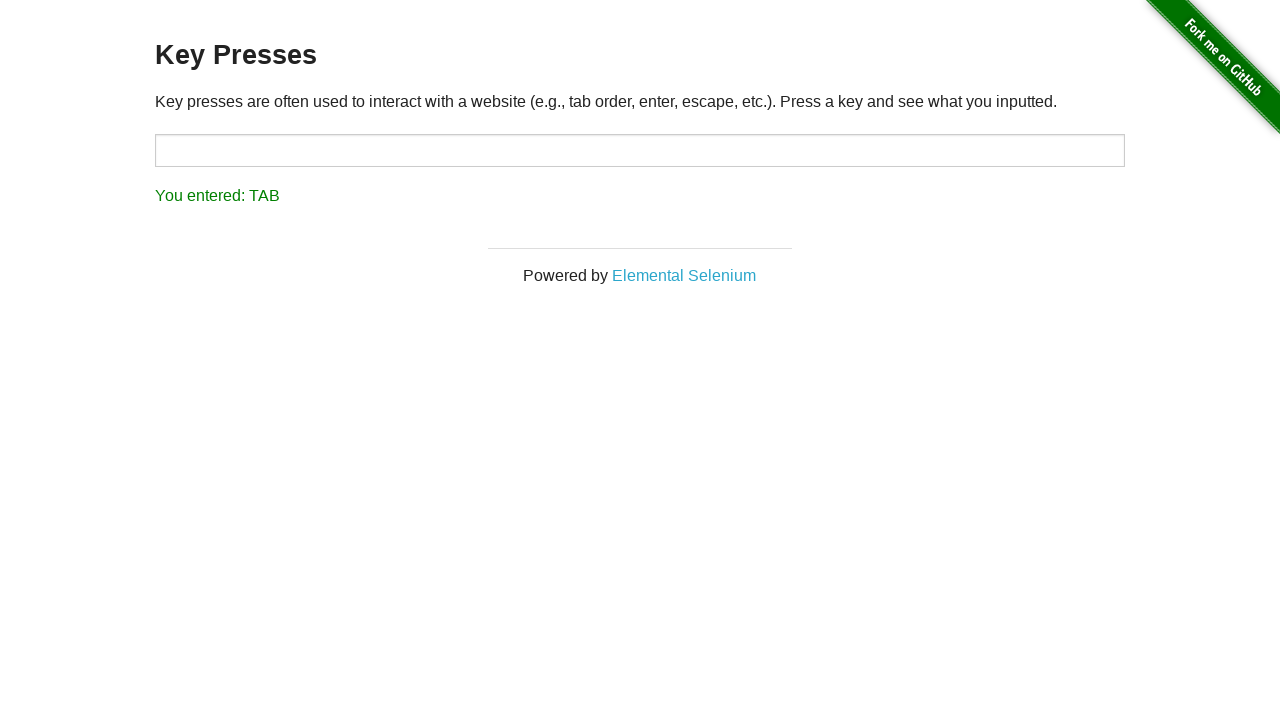

Retrieved result text from #result element
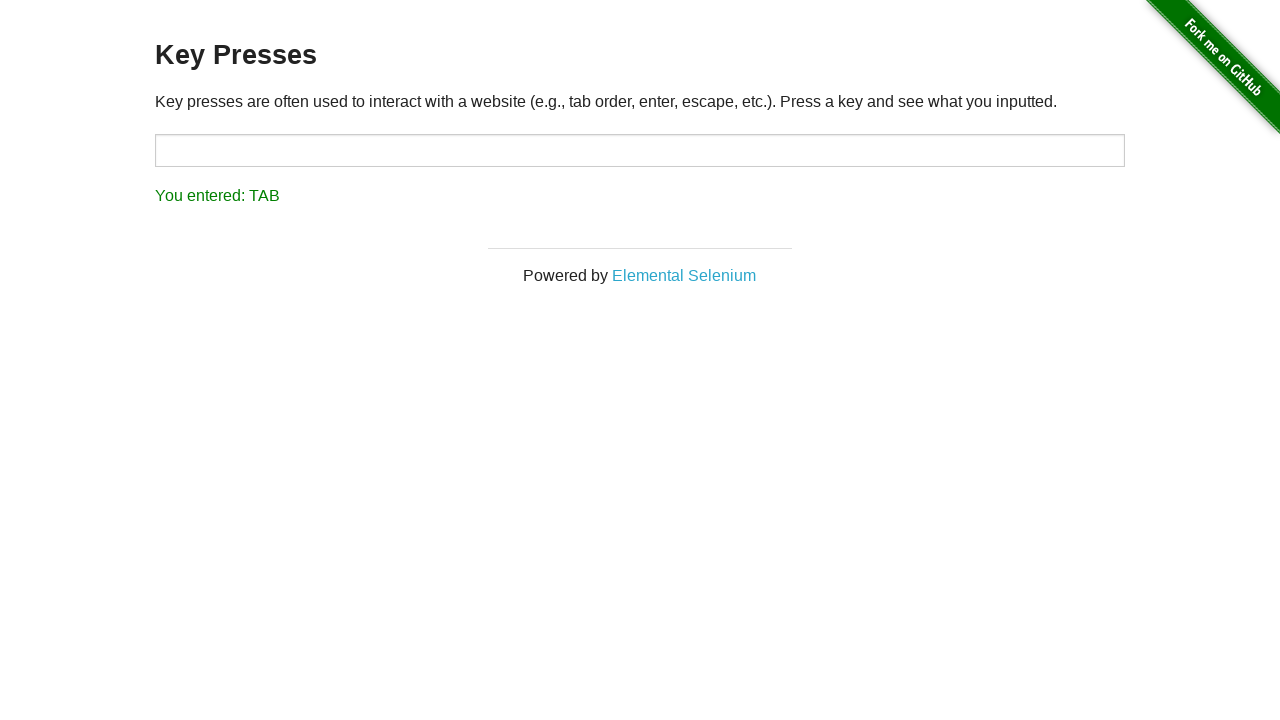

Verified result text displays 'You entered: TAB'
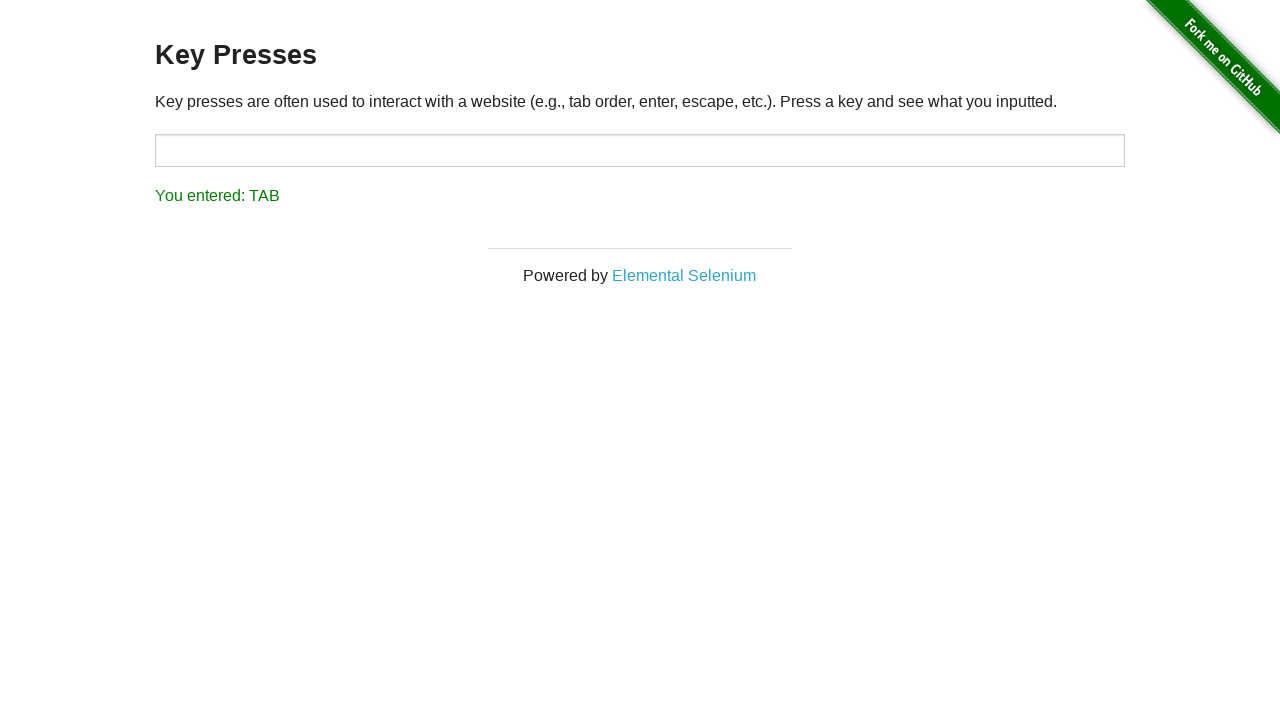

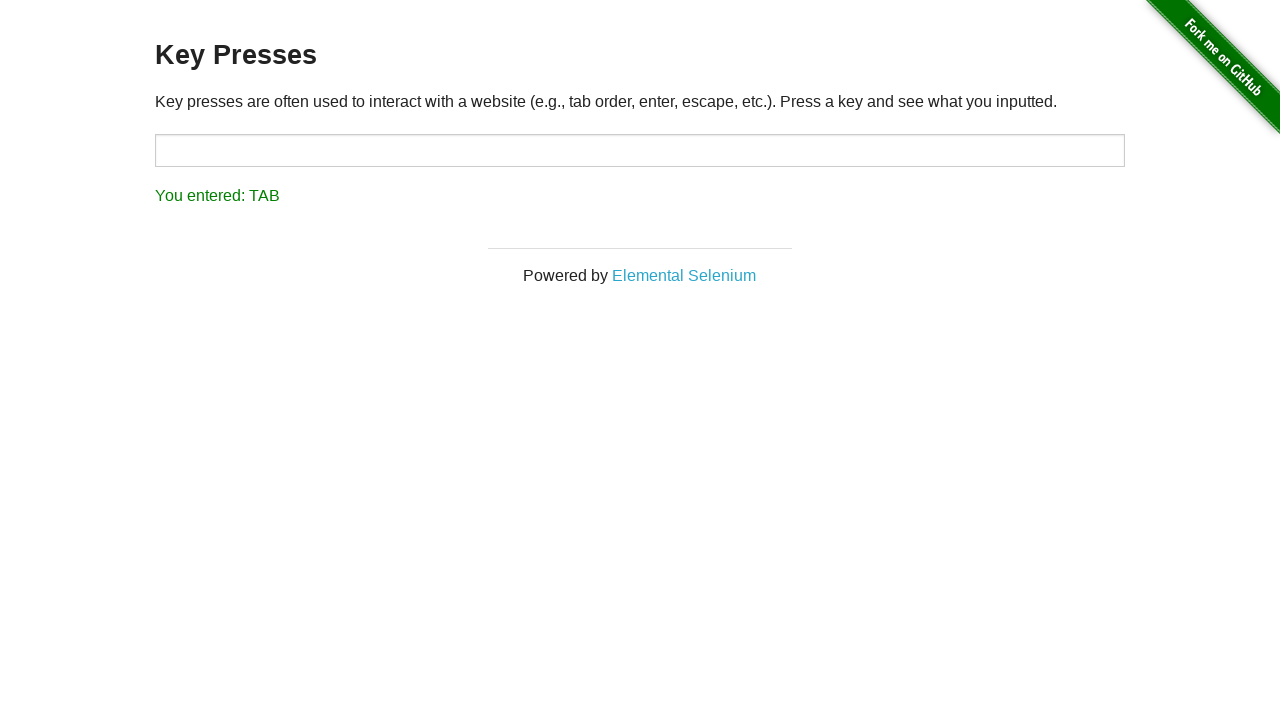